Navigates to Training Support website, verifies the page title, clicks the "About" link, and verifies the new page title

Starting URL: https://v1.training-support.net

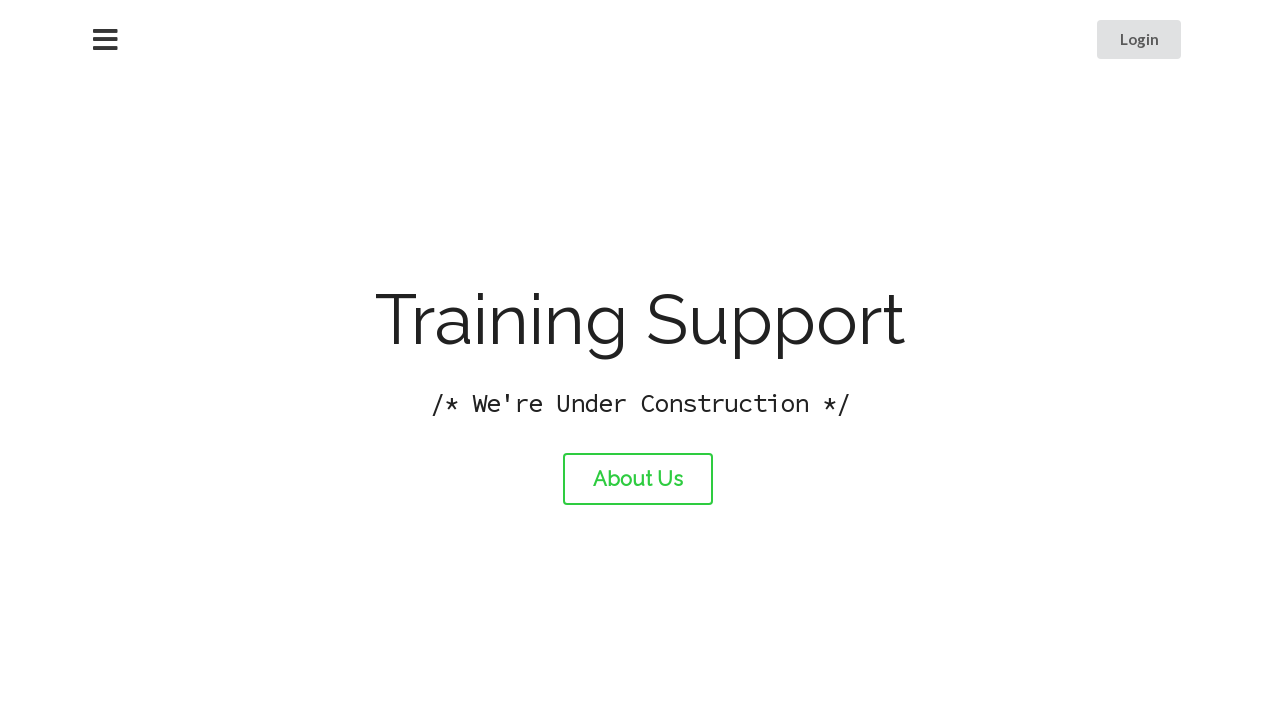

Verified initial page title is 'Training Support'
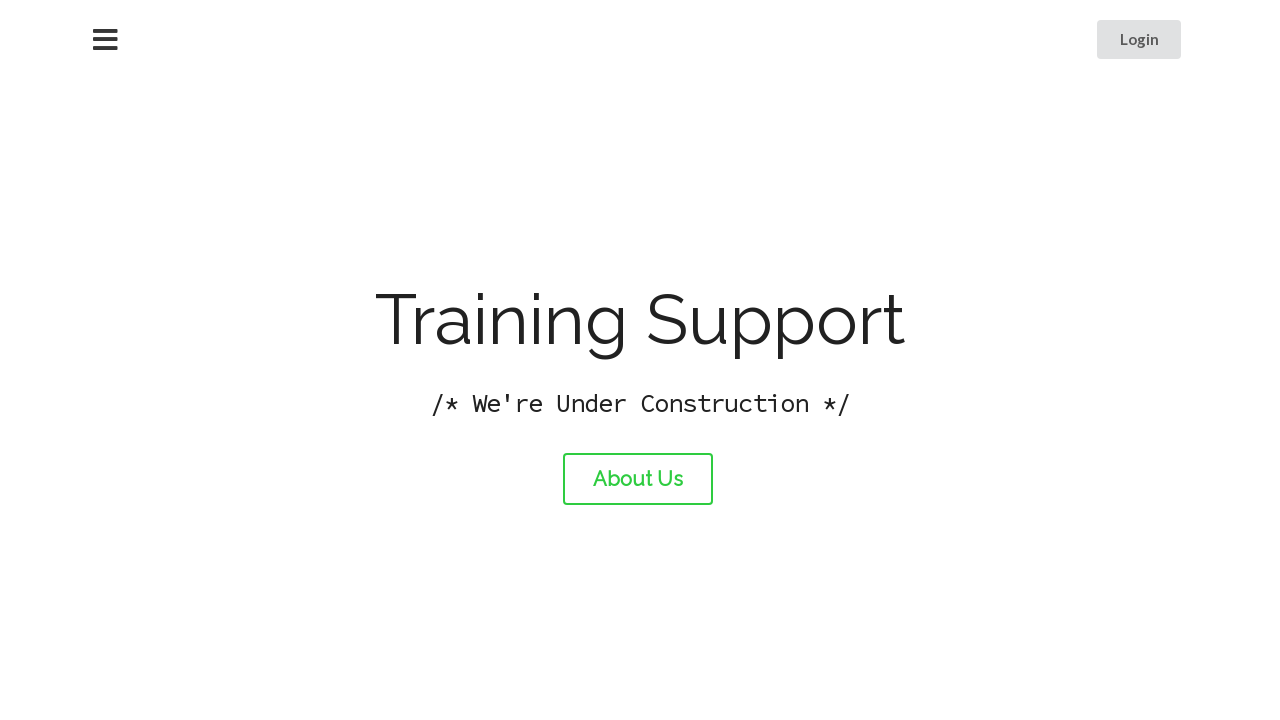

Clicked the About link at (638, 479) on #about-link
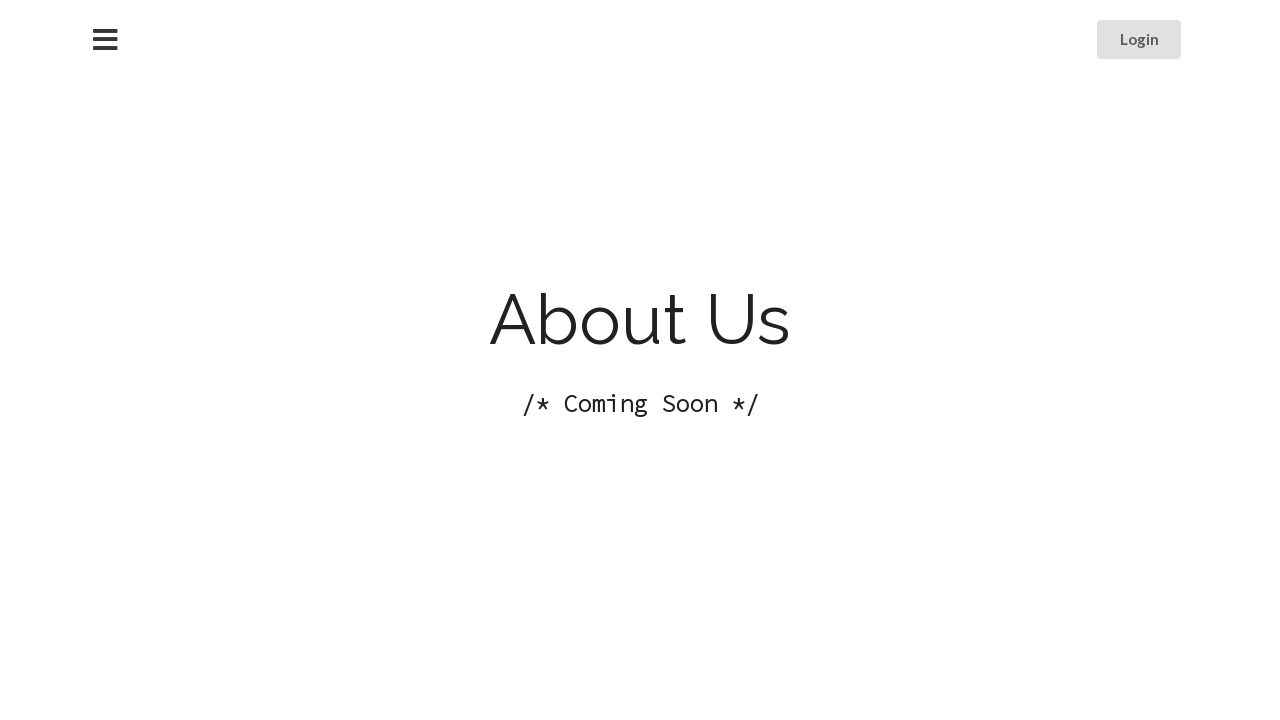

Verified page title changed to 'About Training Support'
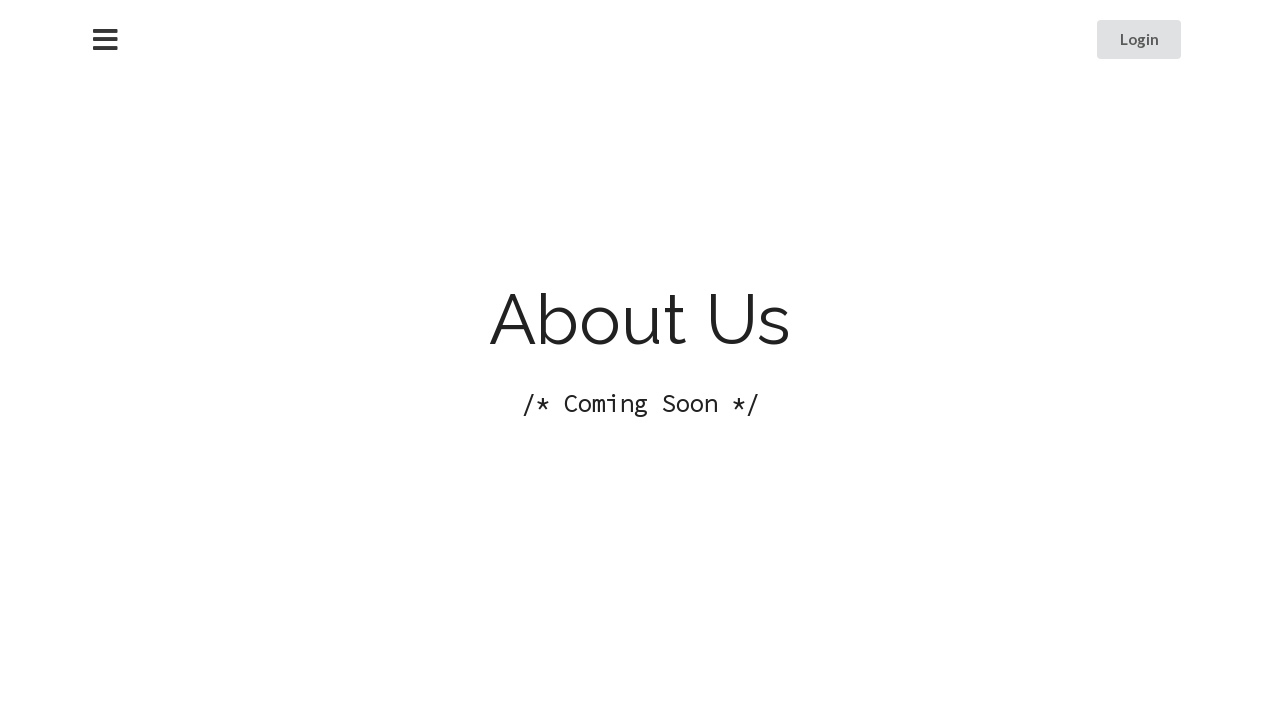

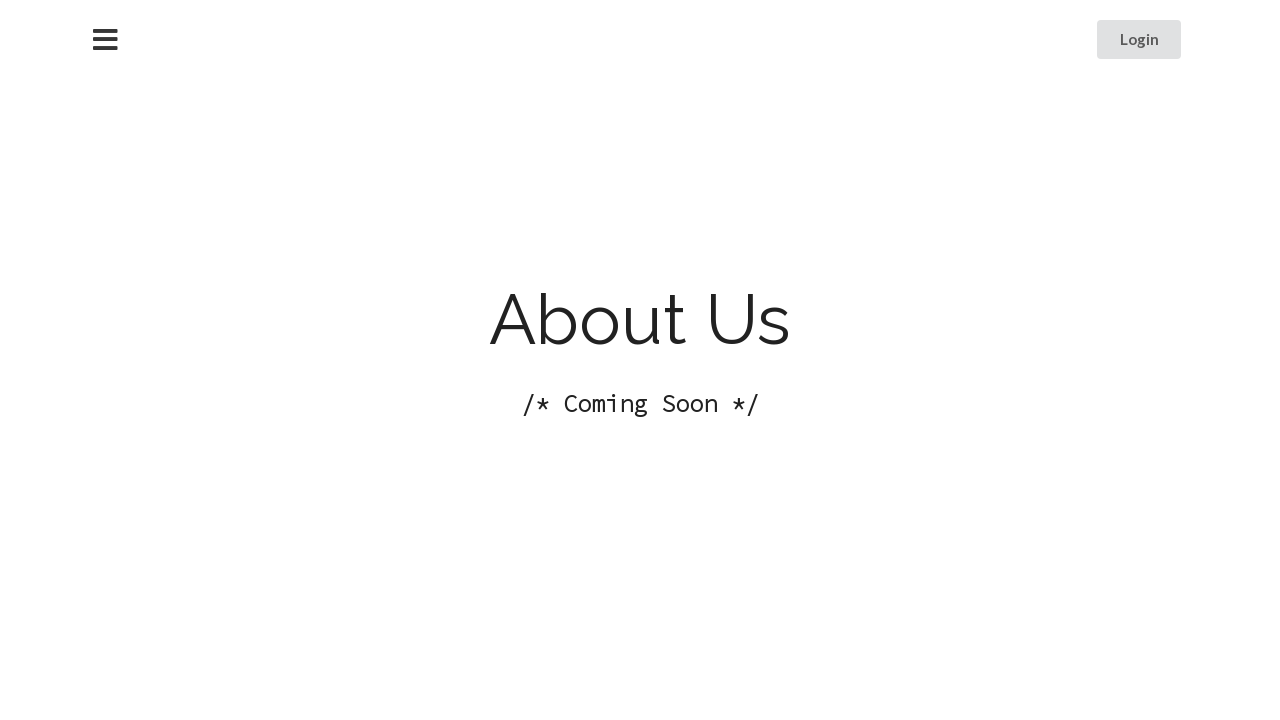